Tests browser navigation functionality including back, forward, and refresh operations, then navigates to Tesla website and retrieves page information

Starting URL: https://www.etsy.com

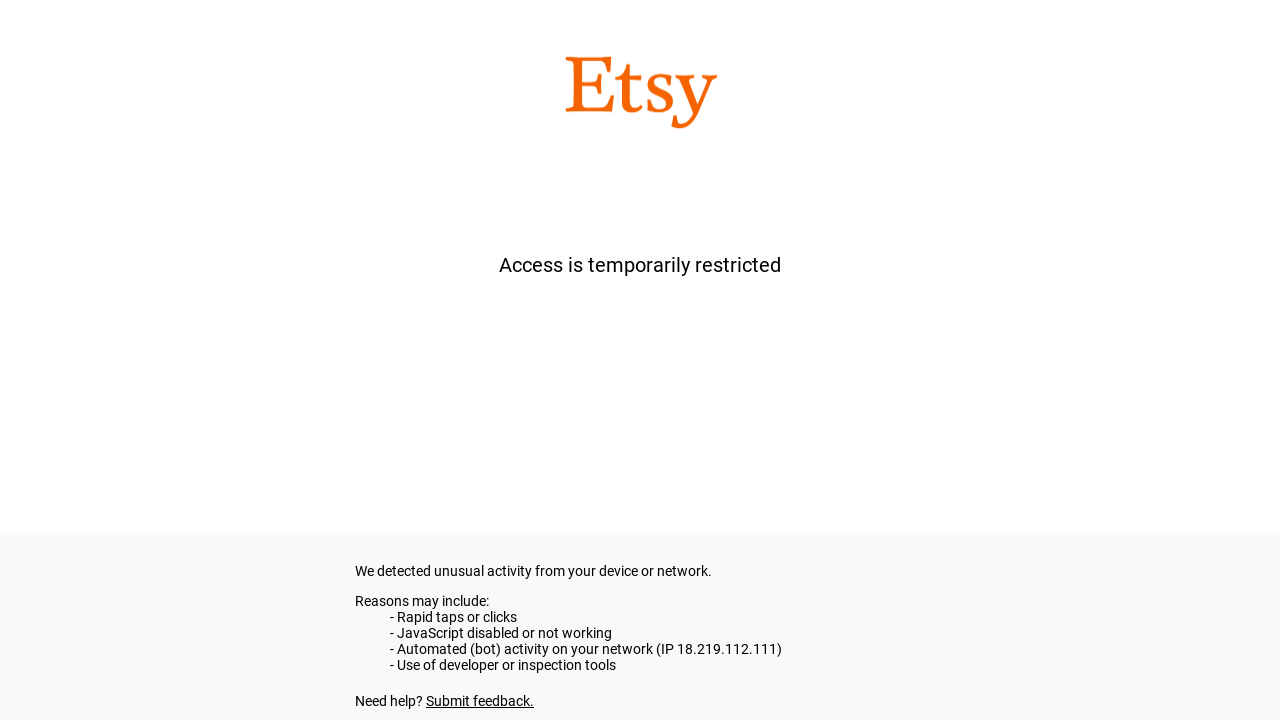

Navigated back from Etsy
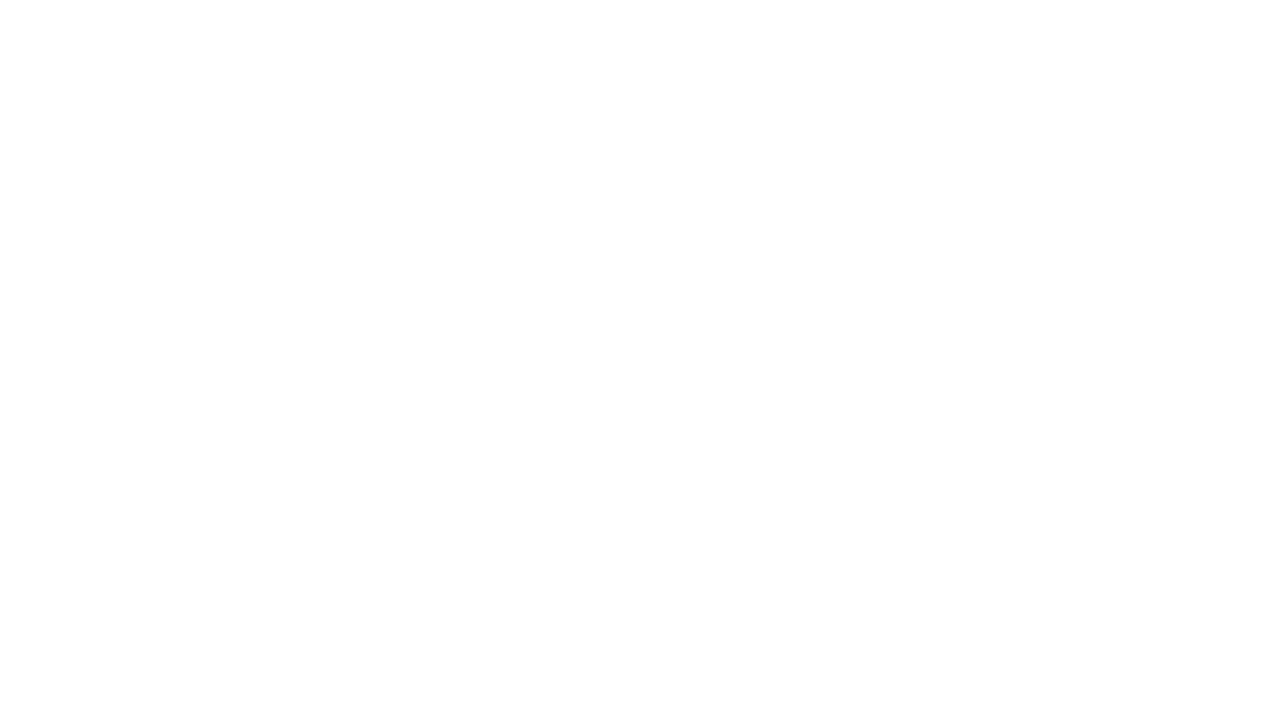

Navigated forward to return to Etsy
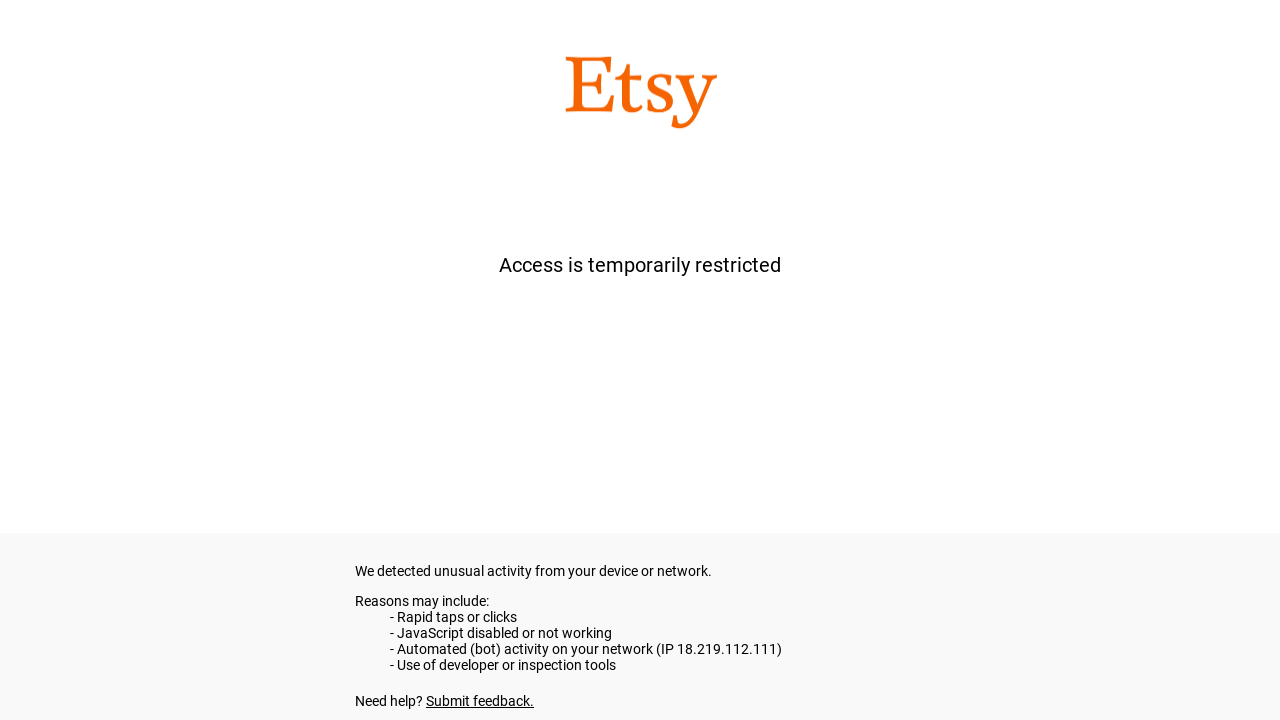

Refreshed Etsy page
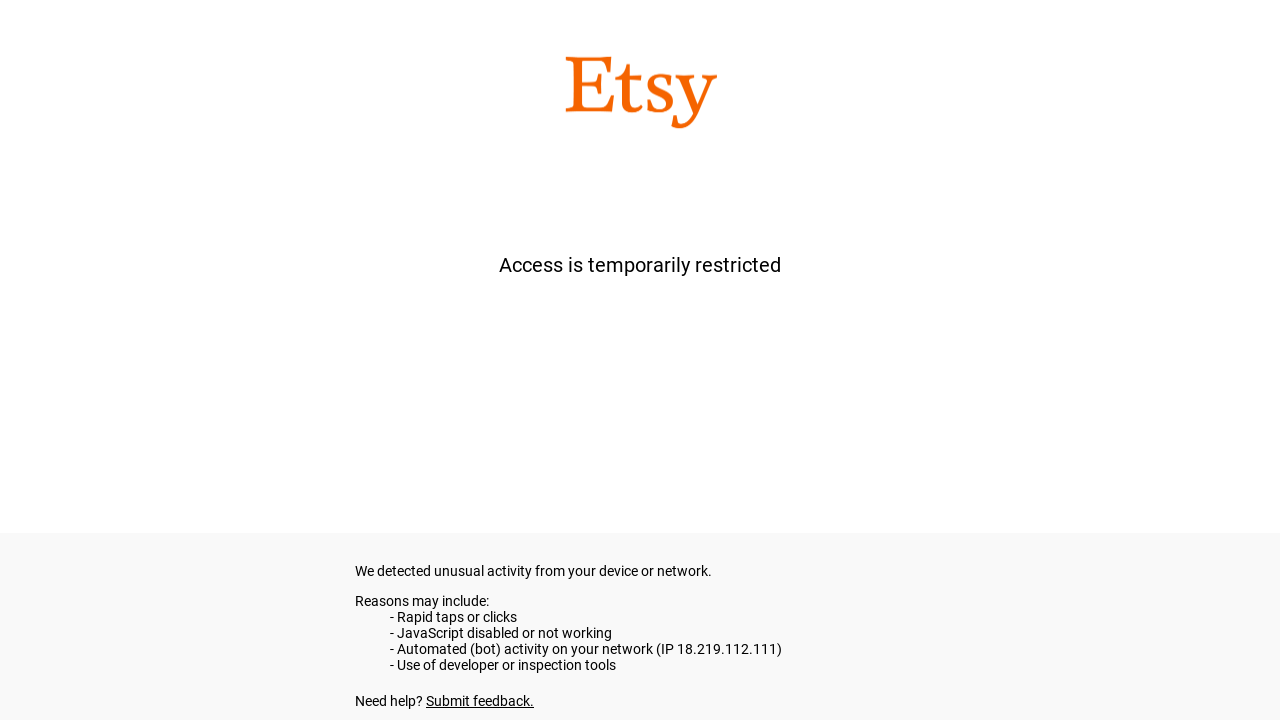

Retrieved Etsy page title
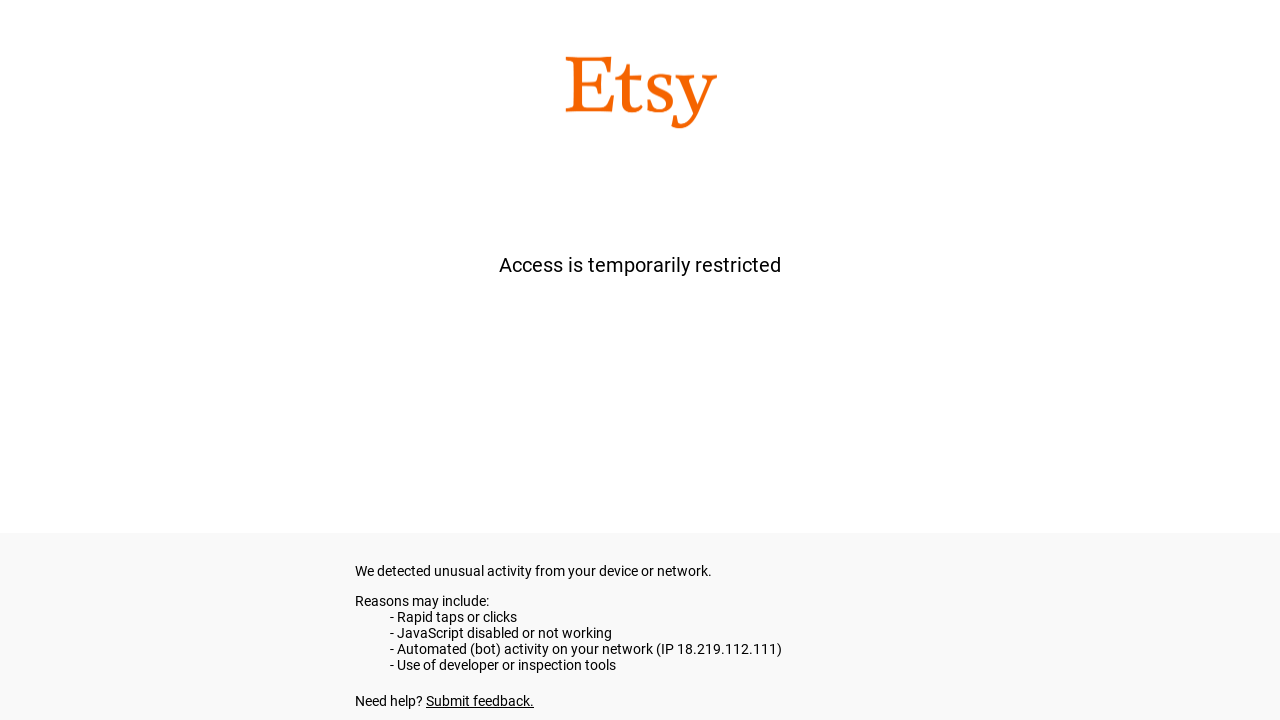

Retrieved Etsy page URL
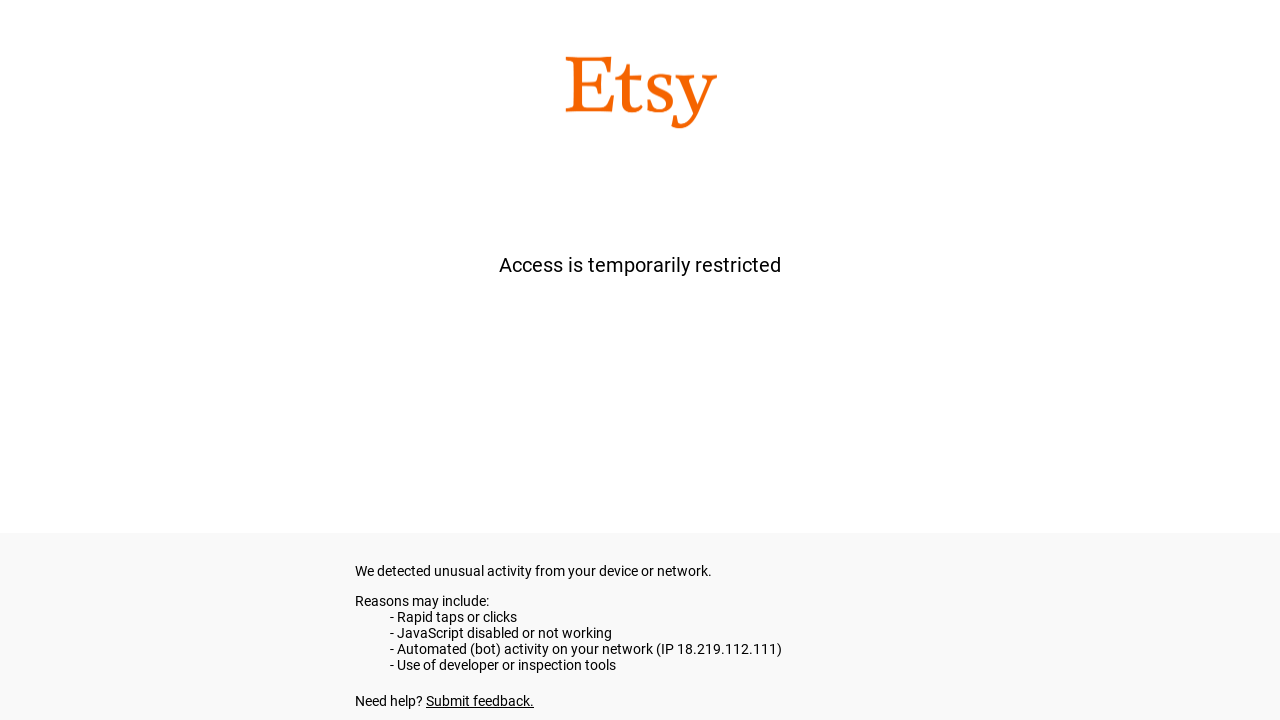

Navigated to Tesla website
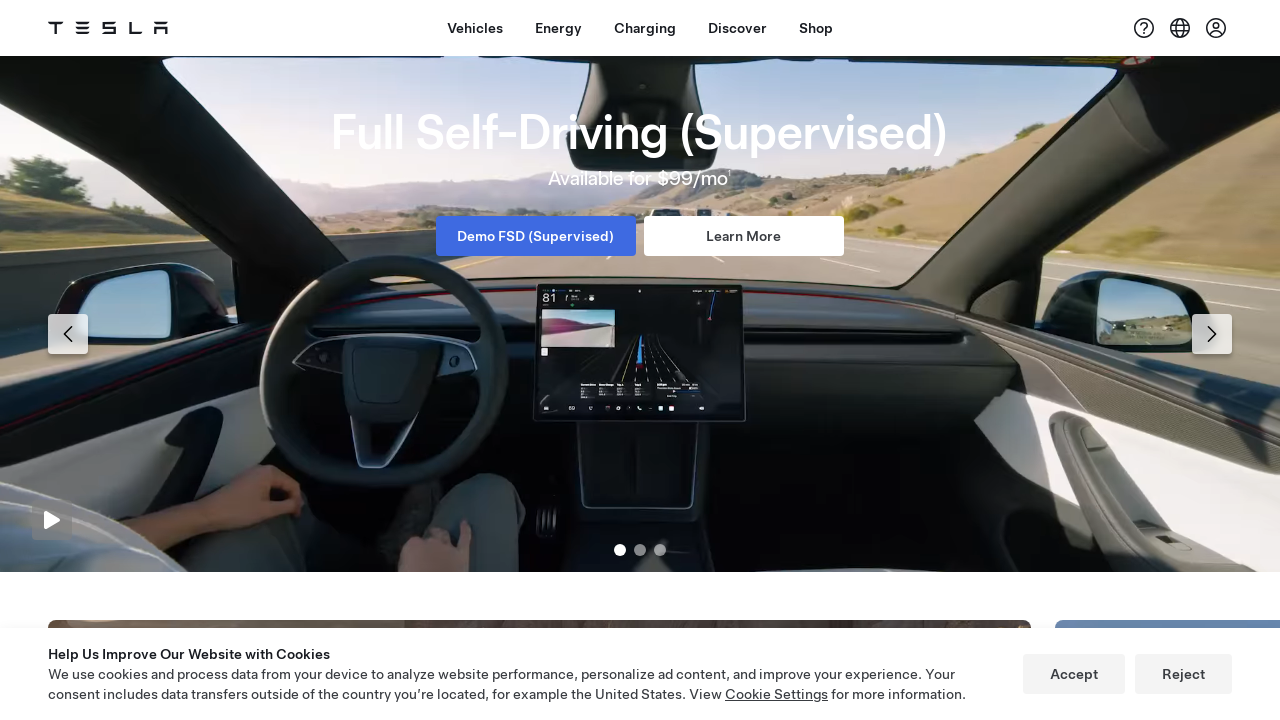

Retrieved Tesla page title
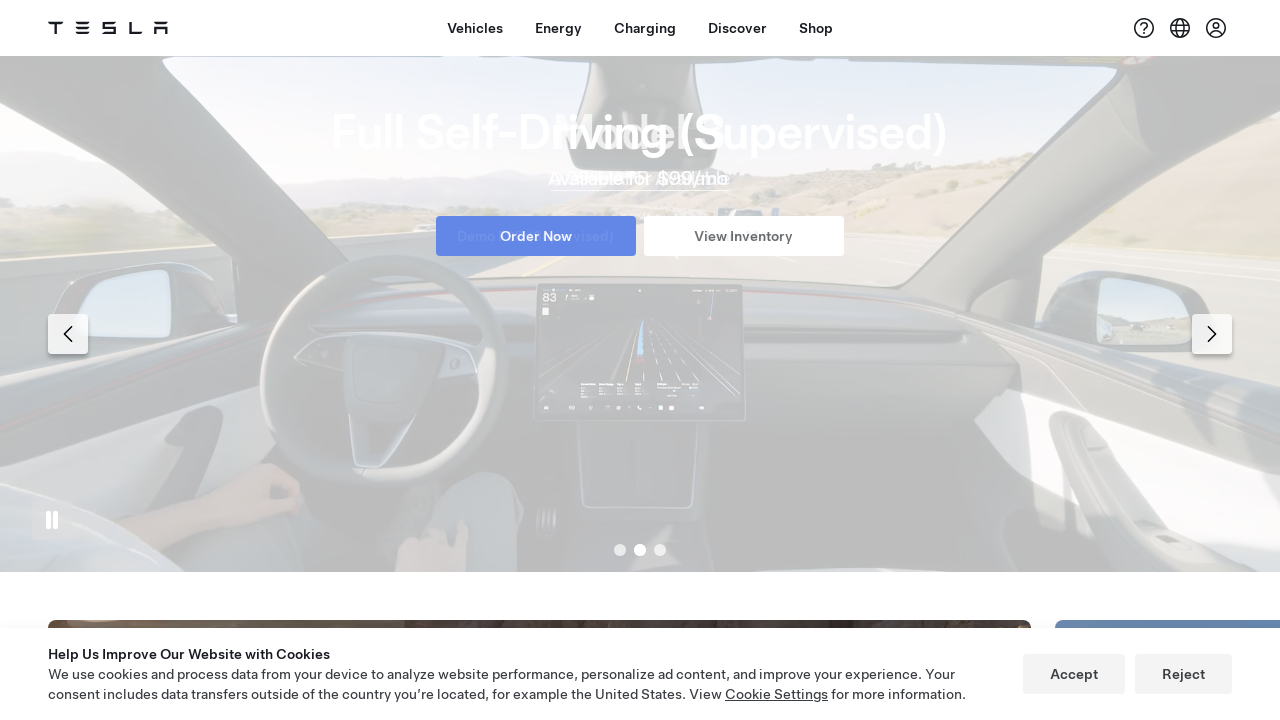

Retrieved Tesla page URL
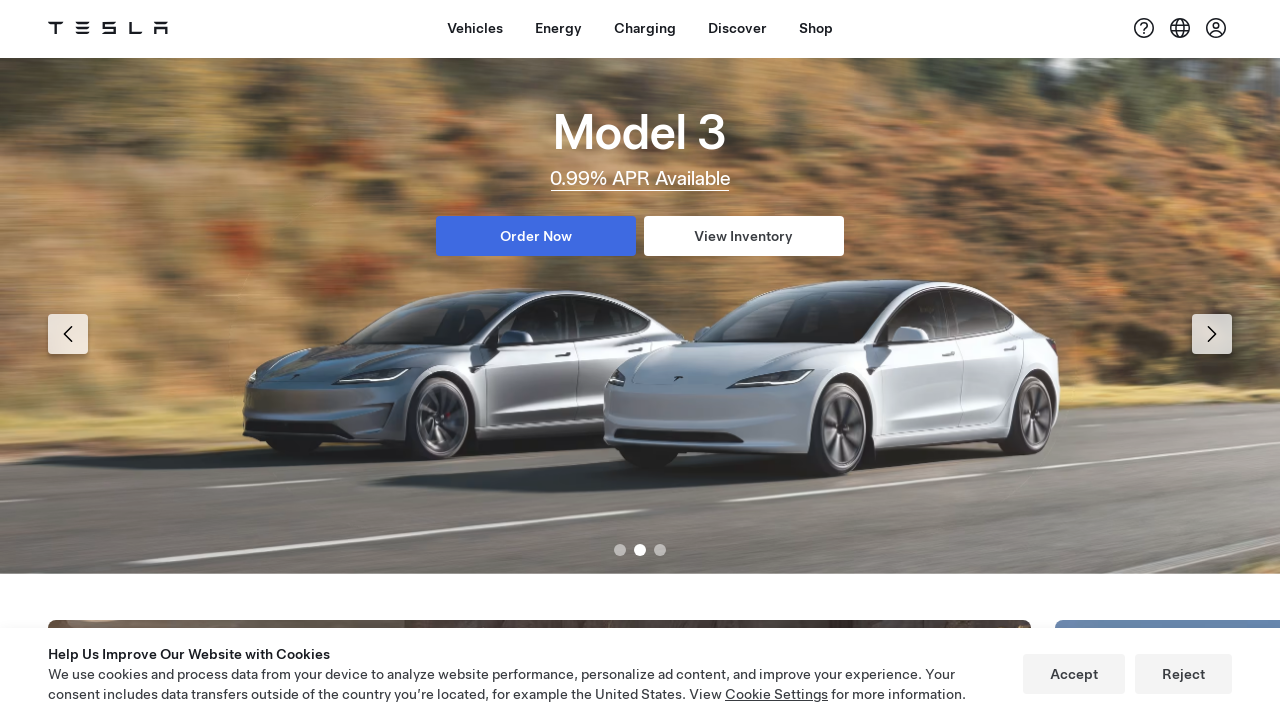

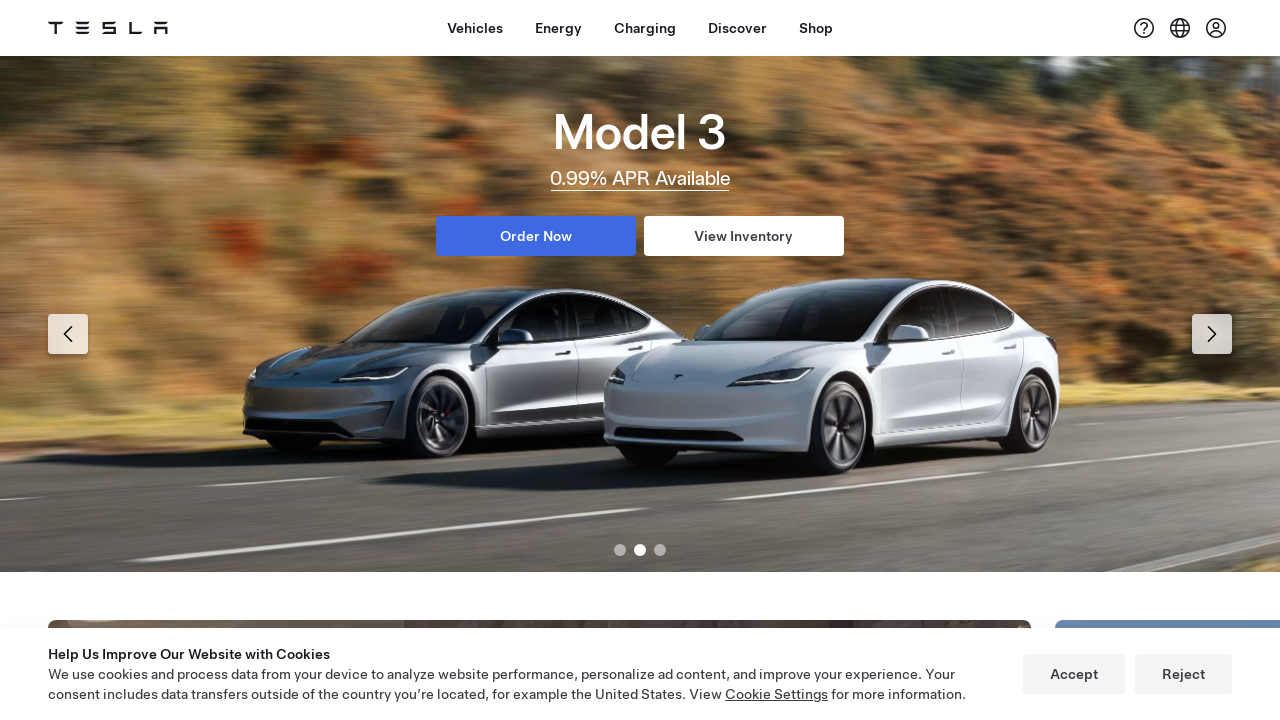